Tests JavaScript alert handling by triggering three types of alerts (prompt, confirm, and simple alert), interacting with each by sending text, accepting, or dismissing them.

Starting URL: https://the-internet.herokuapp.com/javascript_alerts

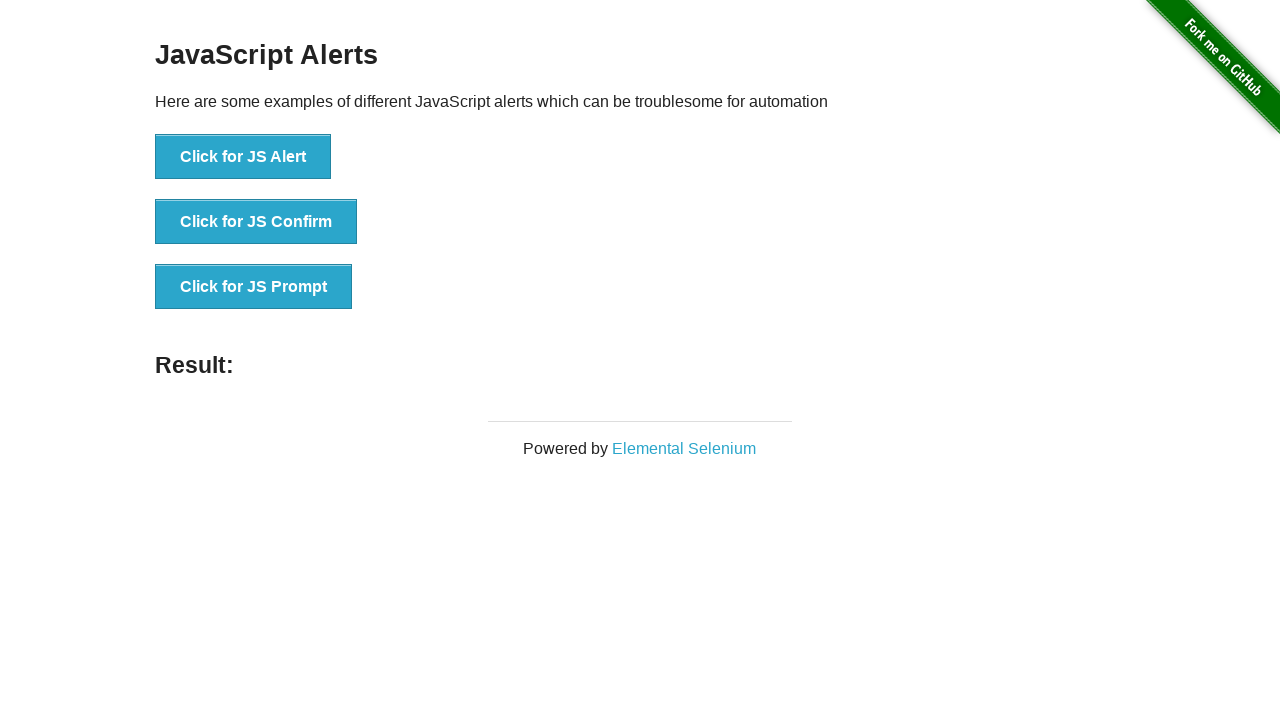

Clicked third button to trigger JS Prompt alert at (254, 287) on xpath=//div[@class='example']/ul/li[3]/button
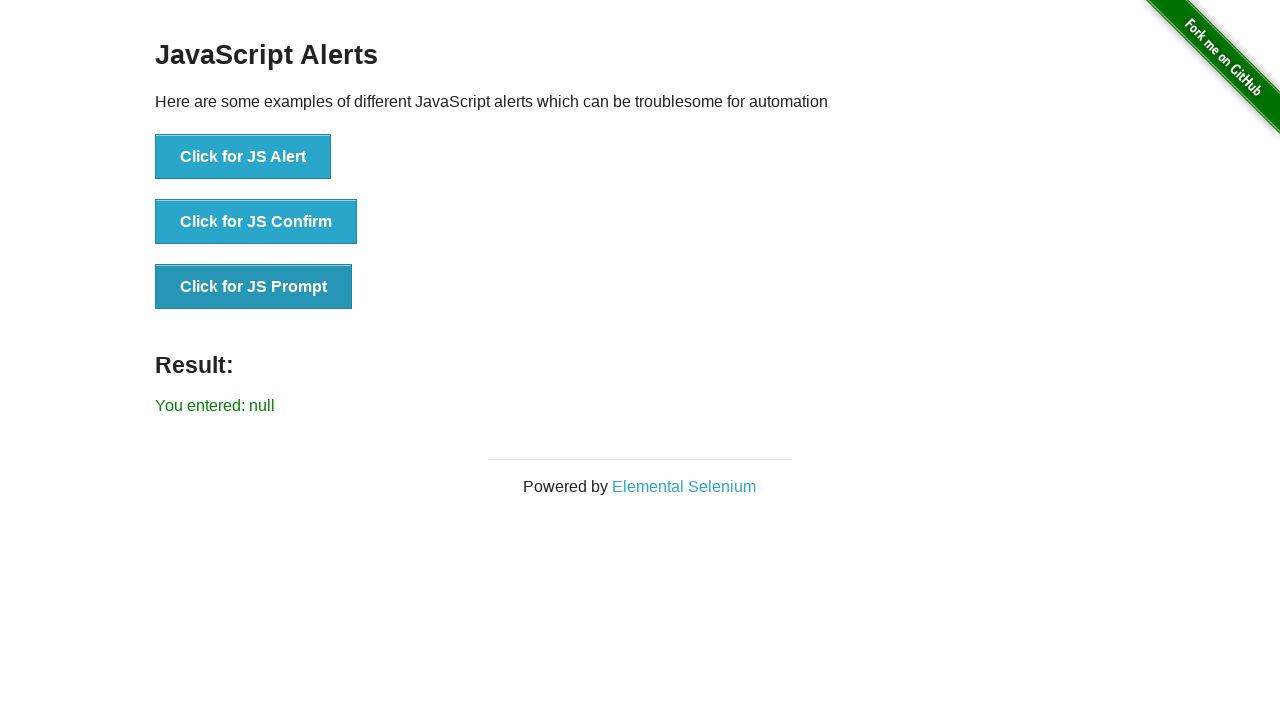

Set up dialog handler for prompt alert
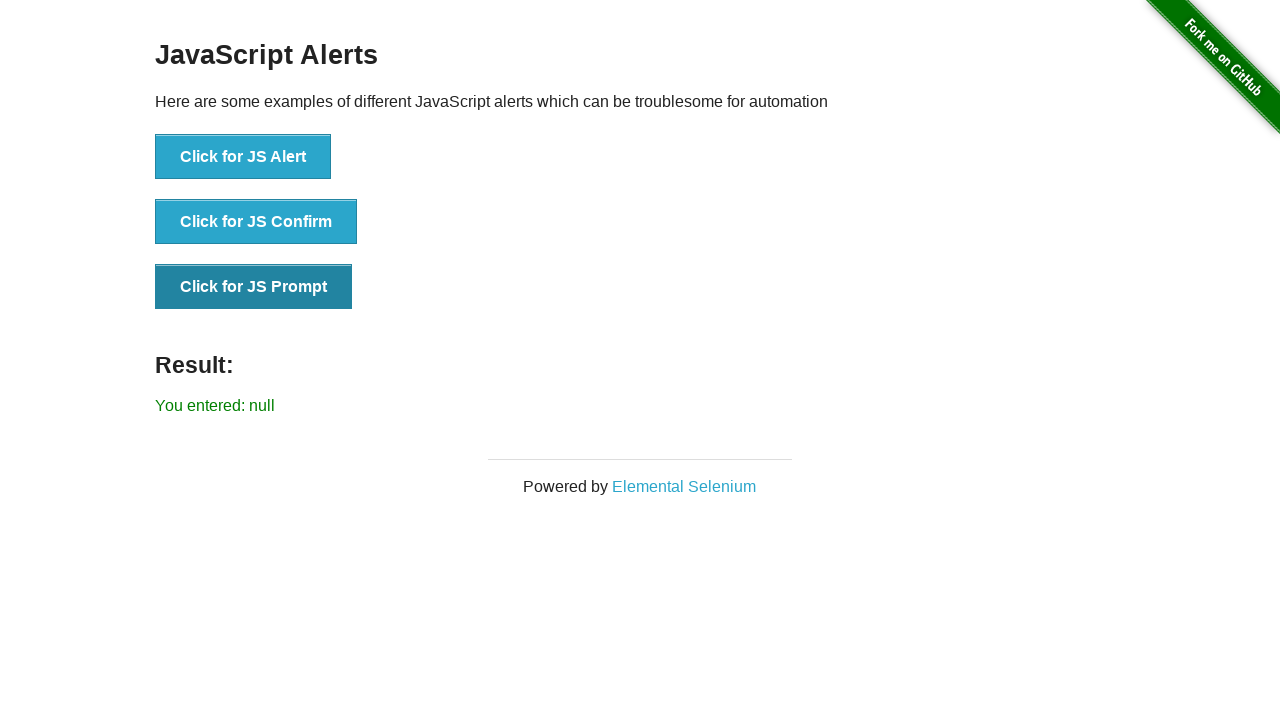

Re-clicked third button to trigger prompt alert with handler ready at (254, 287) on xpath=//div[@class='example']/ul/li[3]/button
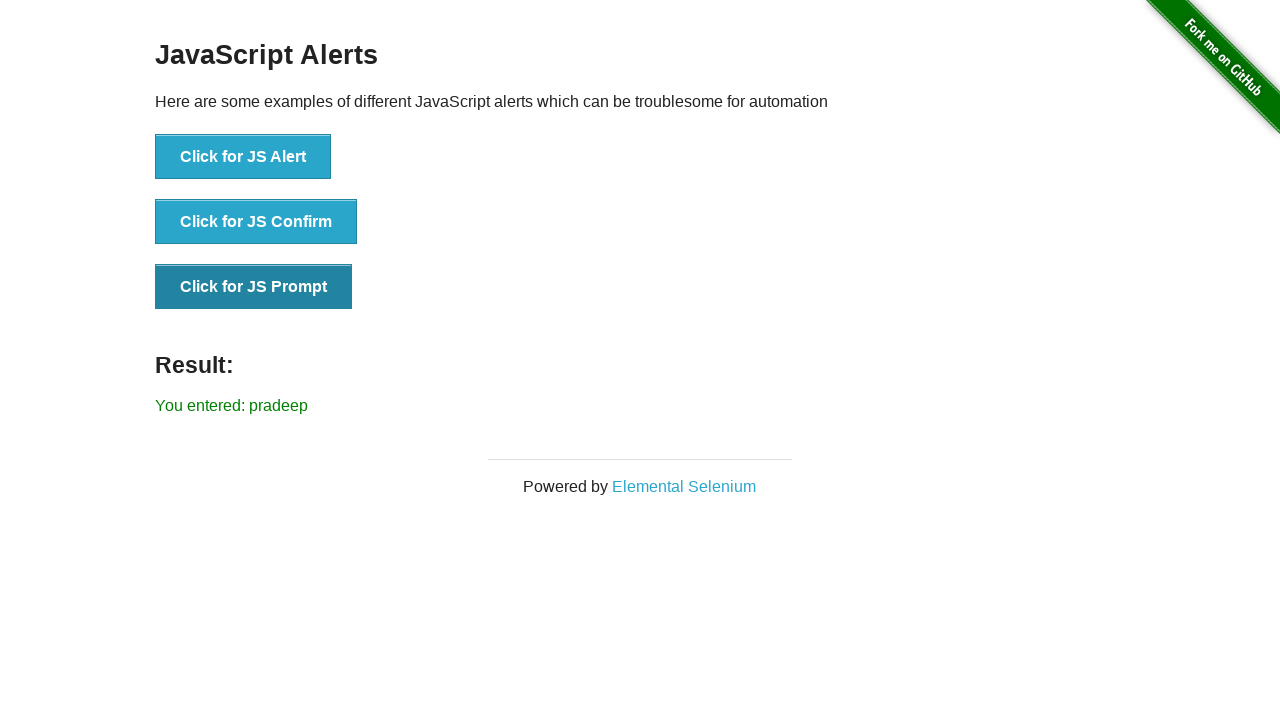

Set up dialog handler for confirm alert
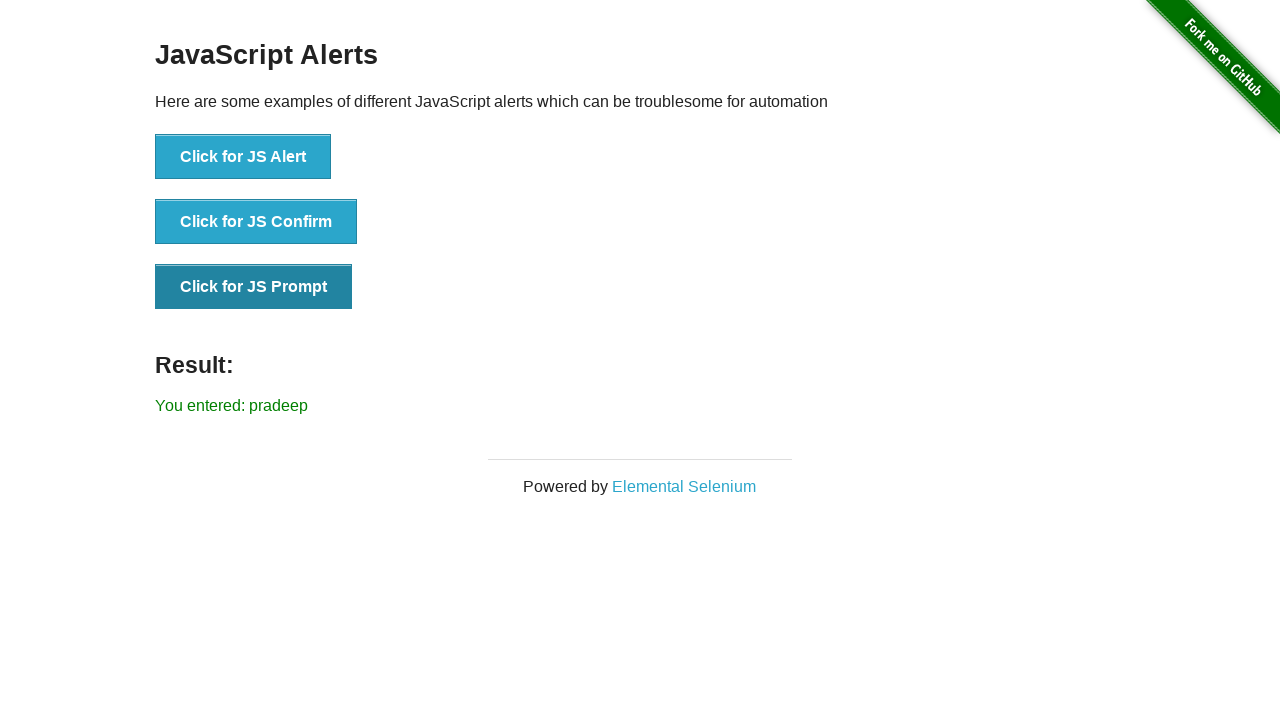

Clicked second button to trigger confirm alert at (256, 222) on xpath=//div[@class='example']/ul/li[2]/button
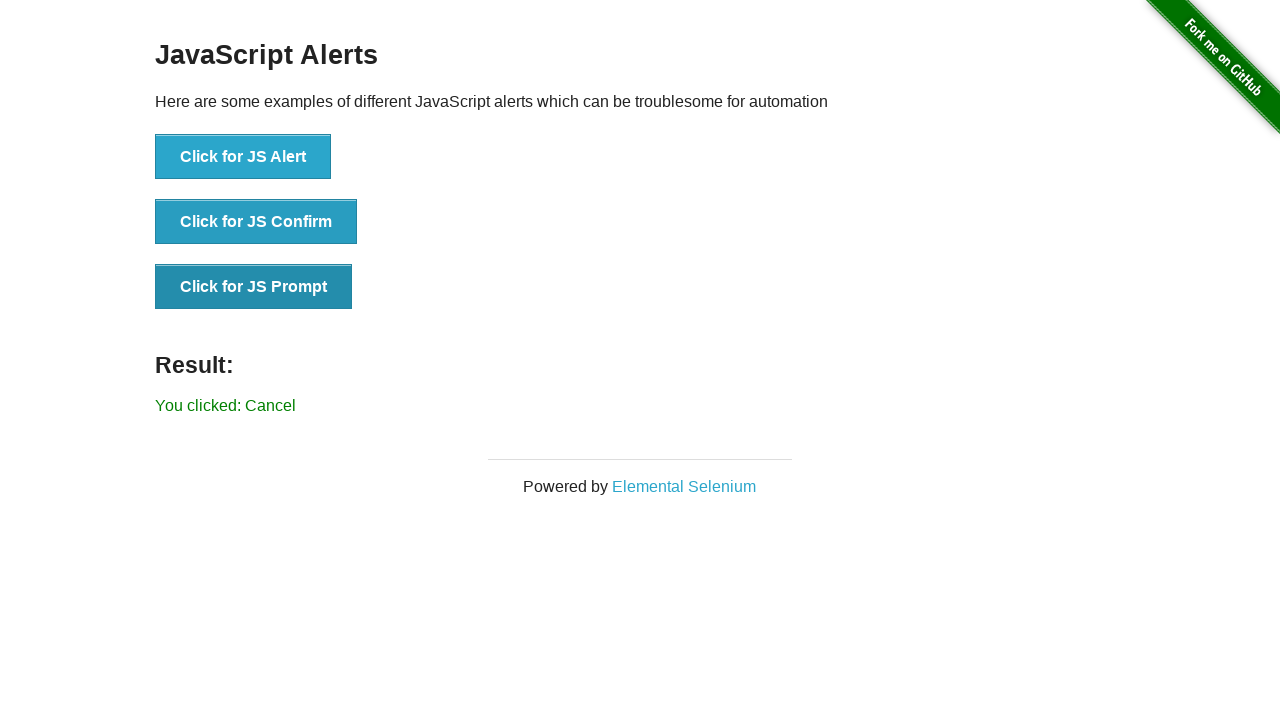

Set up dialog handler for simple alert
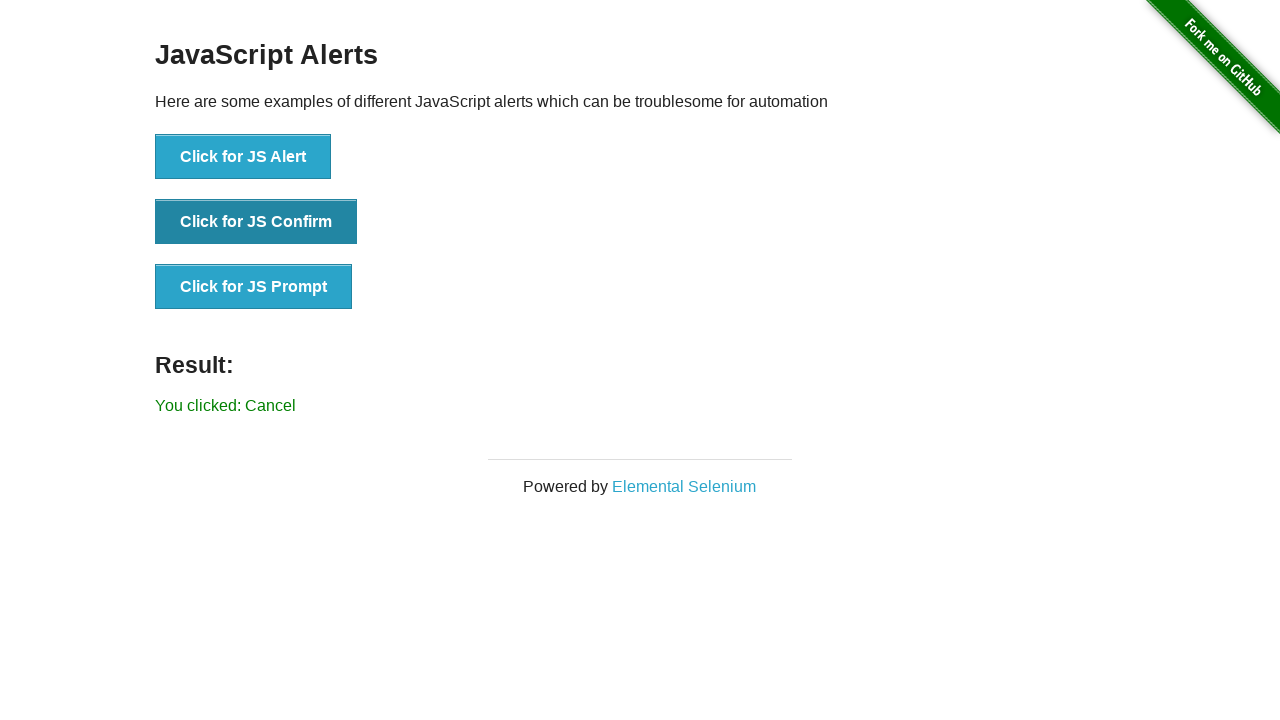

Clicked first button to trigger simple alert at (243, 157) on xpath=//div[@class='example']/ul/li[1]/button
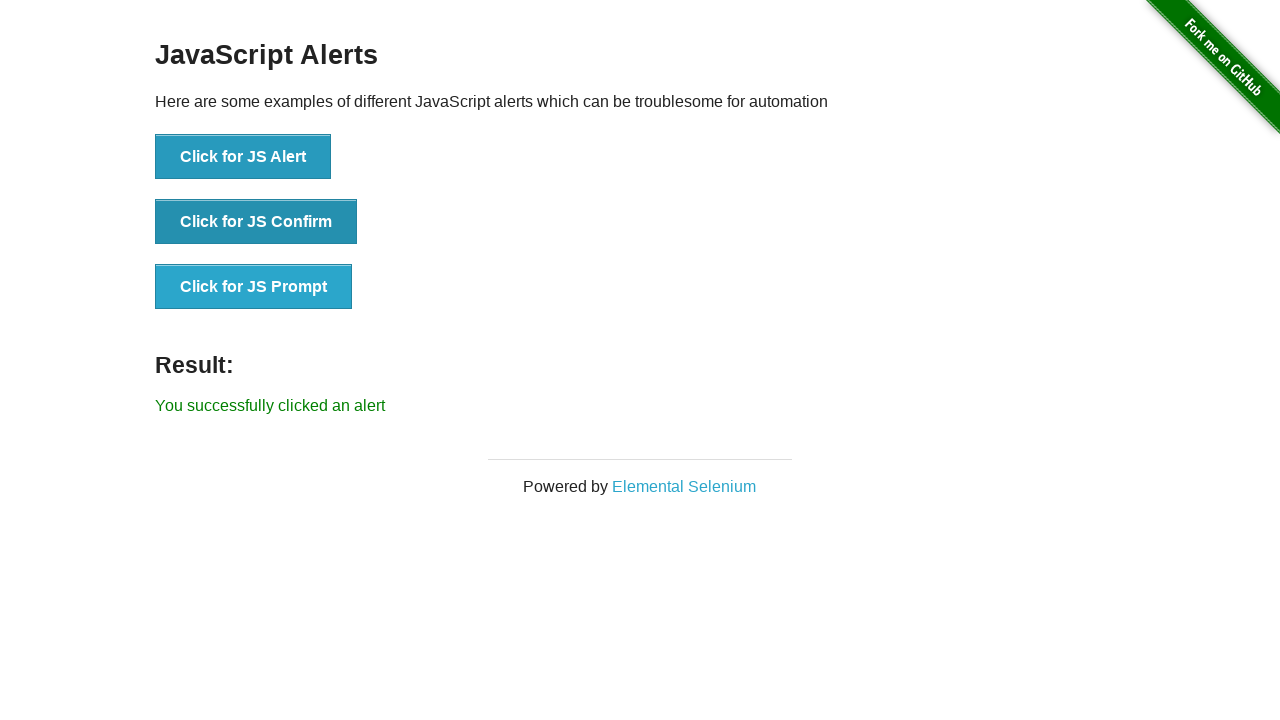

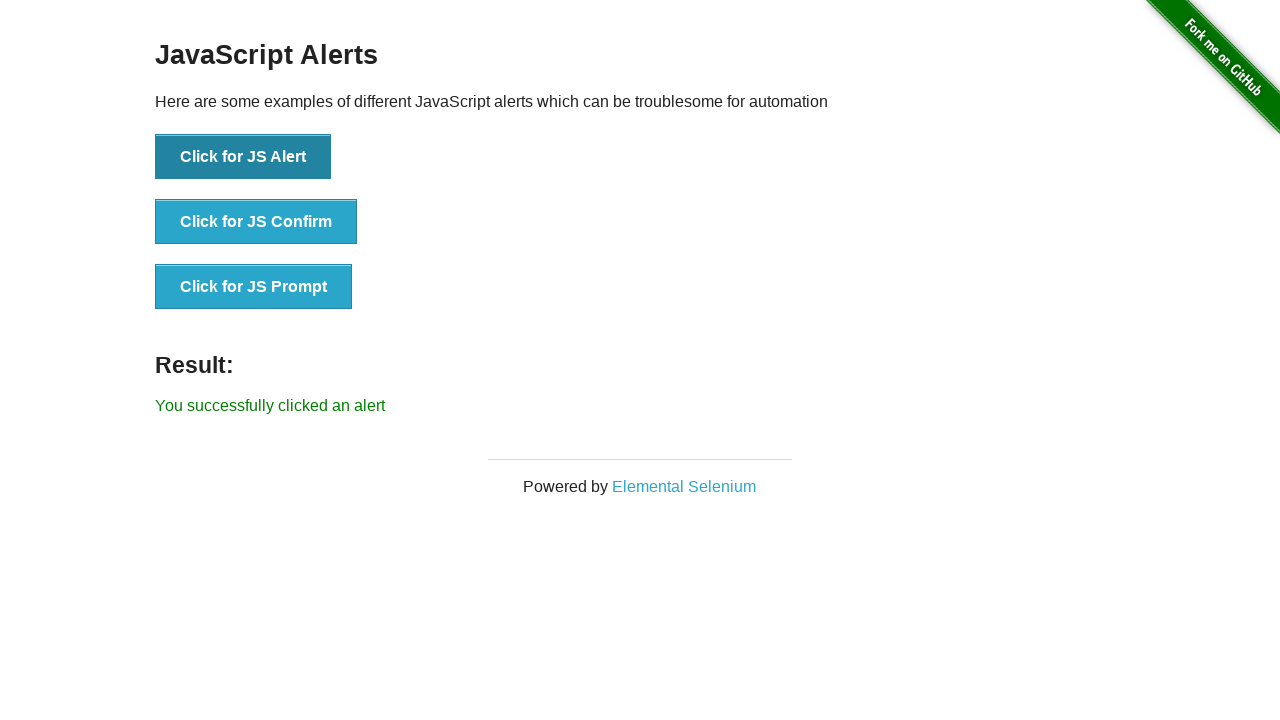